Navigates to LiveScore homepage and then to the live football scores page

Starting URL: http://www.livescore.com/

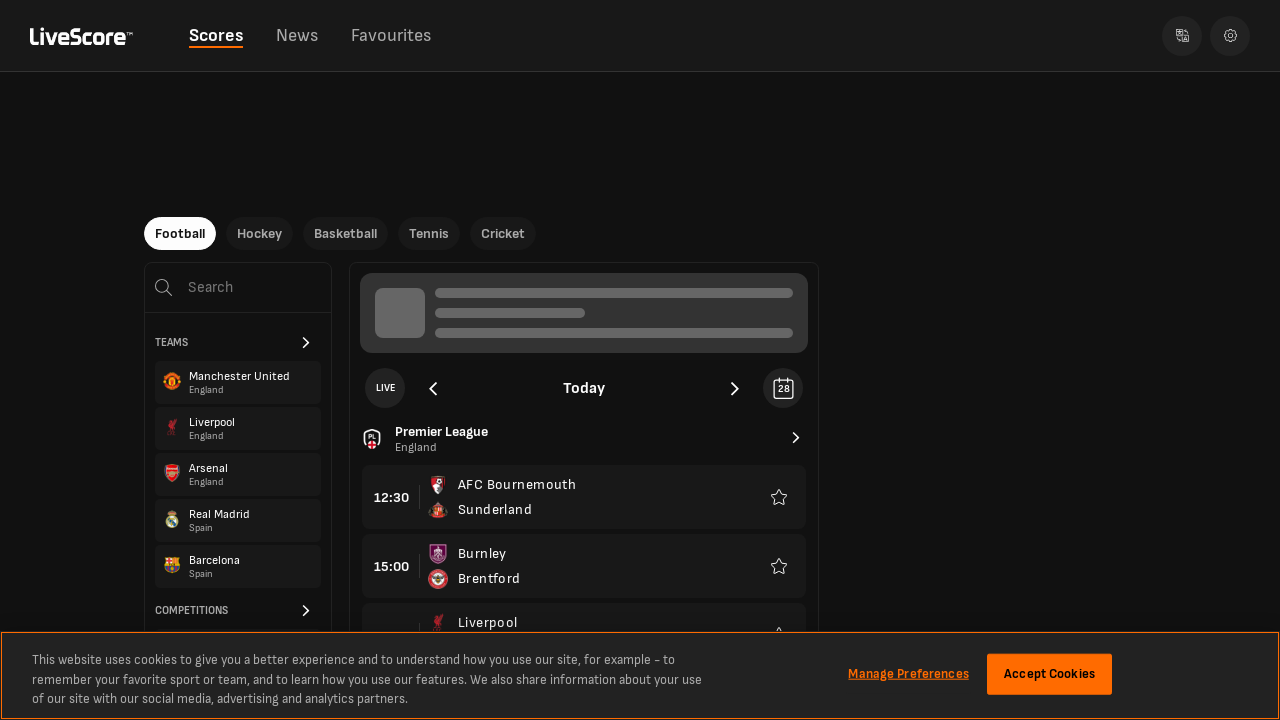

Navigated to LiveScore football live scores page
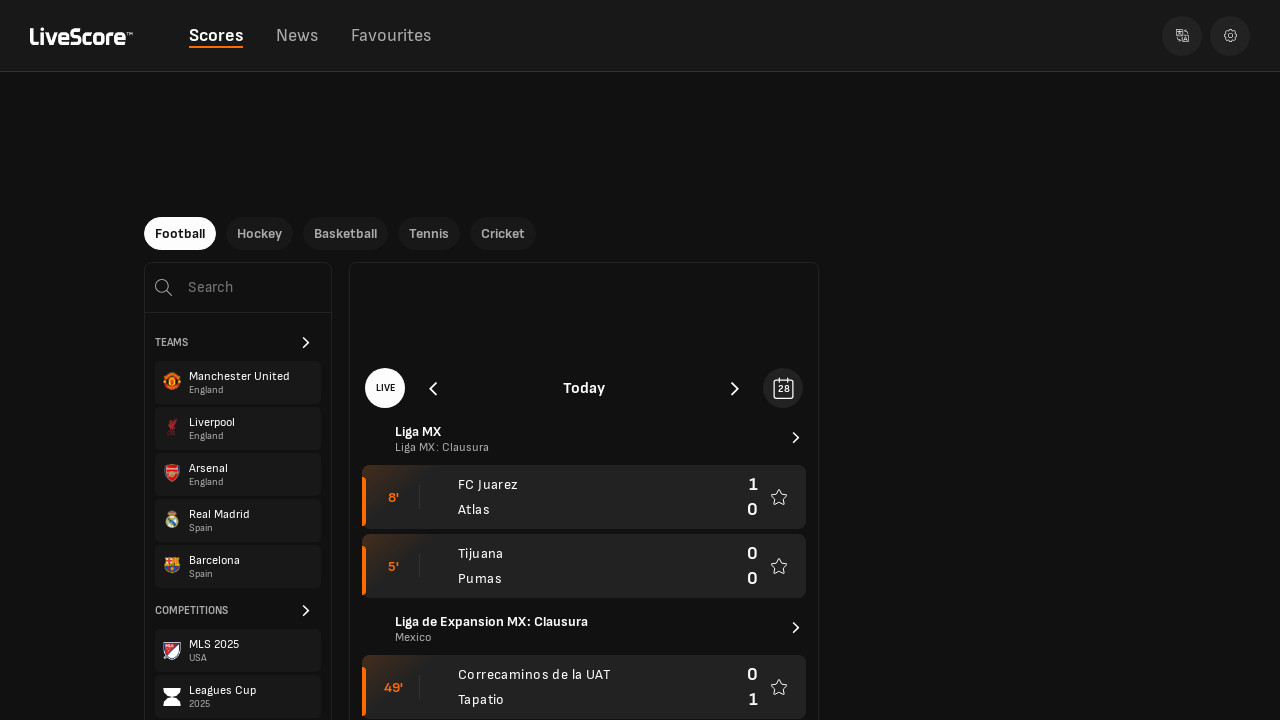

Page content loaded and network idle
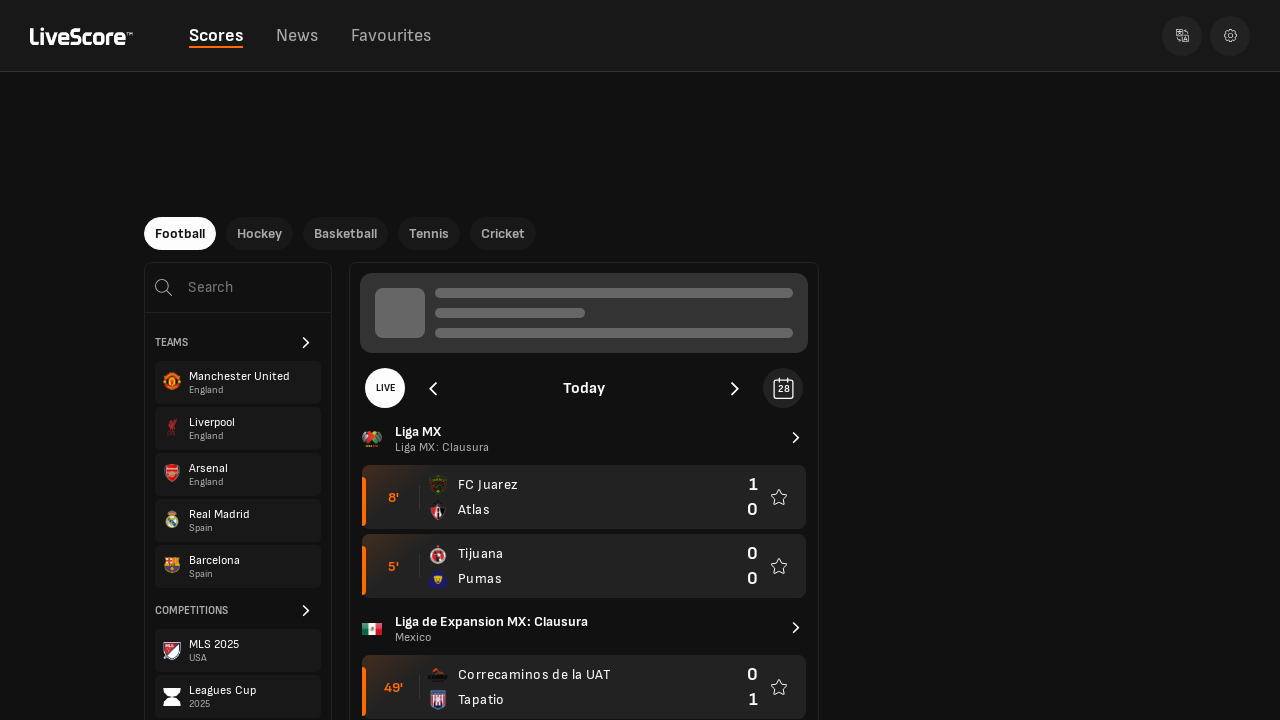

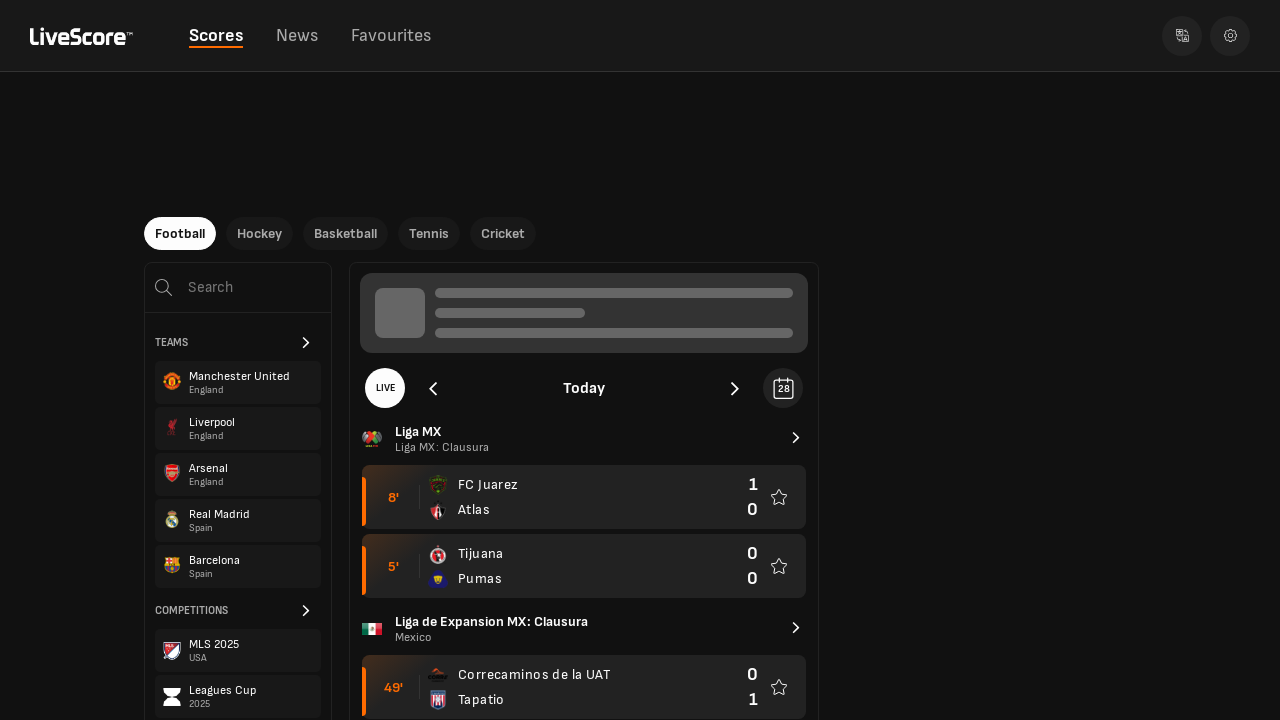